Tests dropdown menu functionality by clicking the dropdown button and selecting the autocomplete option

Starting URL: https://formy-project.herokuapp.com/dropdown

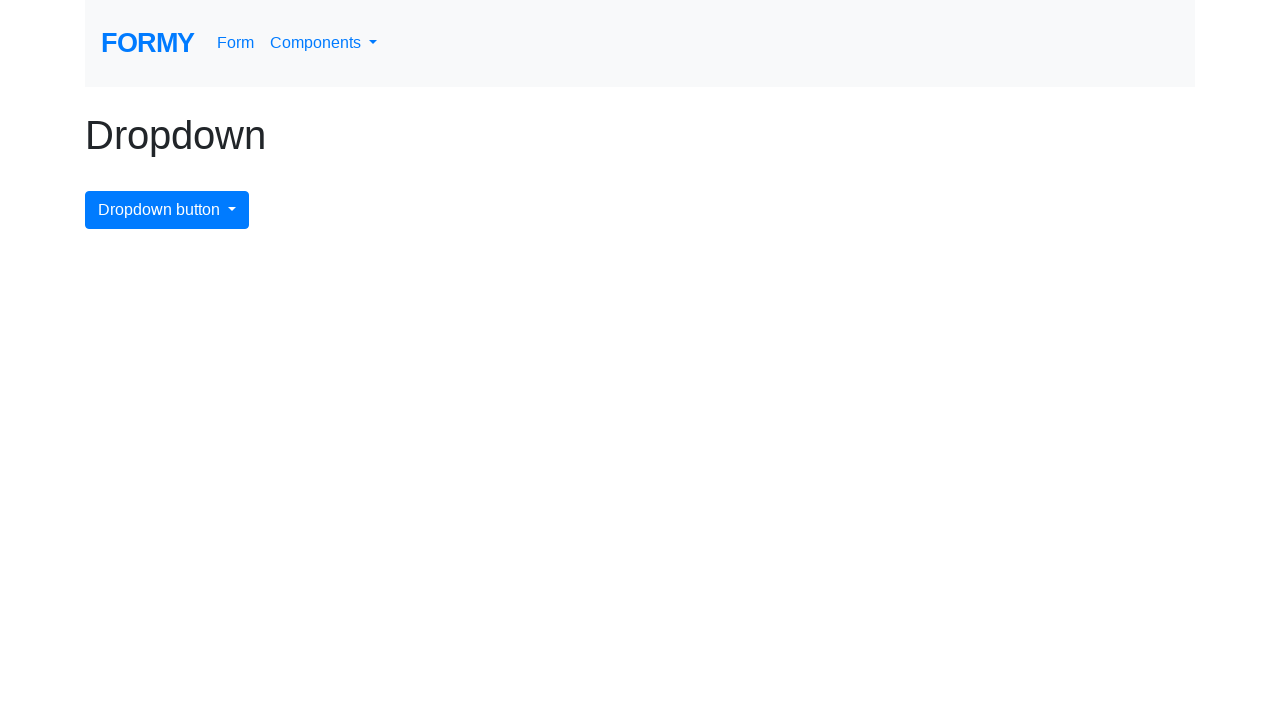

Clicked the dropdown menu button at (167, 210) on #dropdownMenuButton
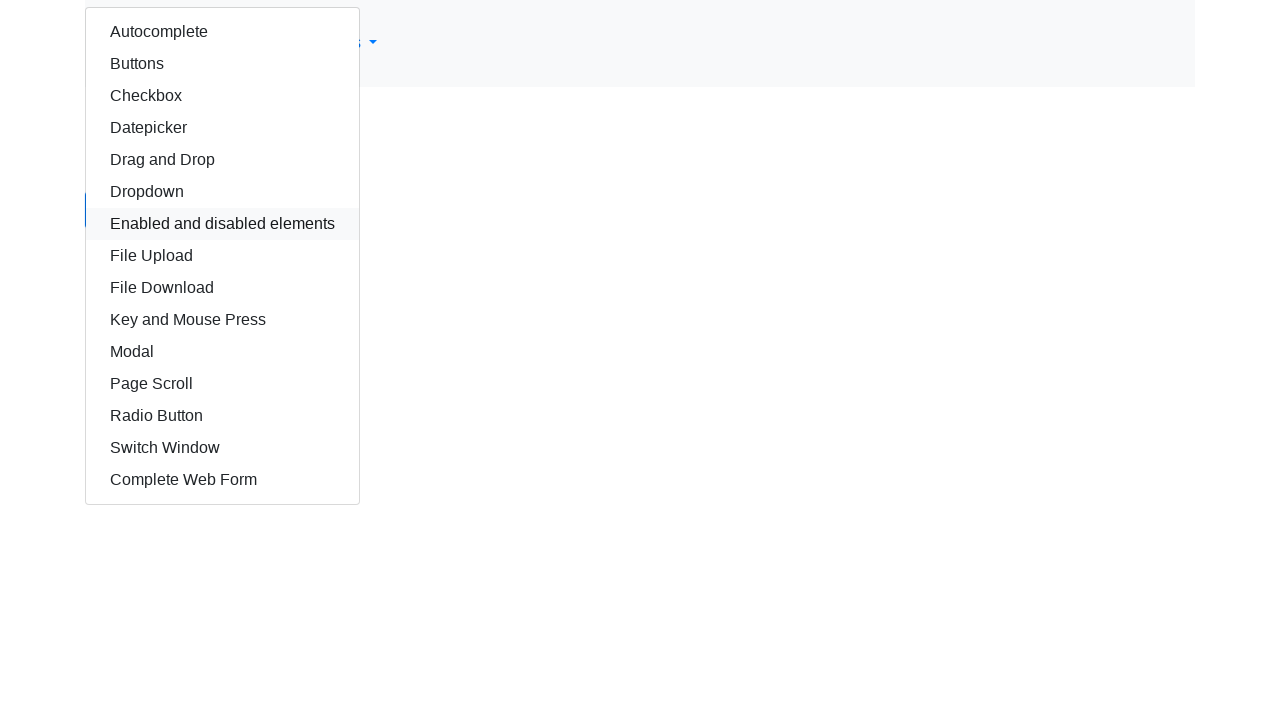

Waited for autocomplete option to be visible in dropdown menu
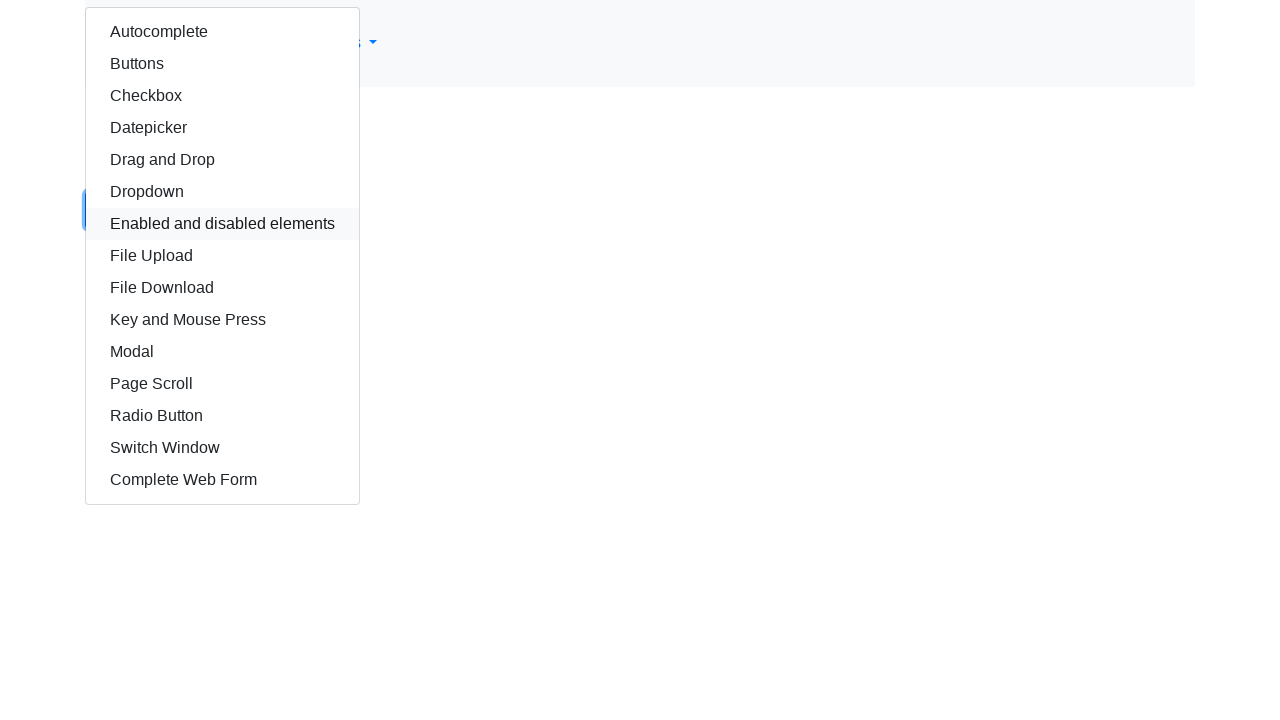

Selected the autocomplete option from dropdown menu at (222, 32) on #autocomplete
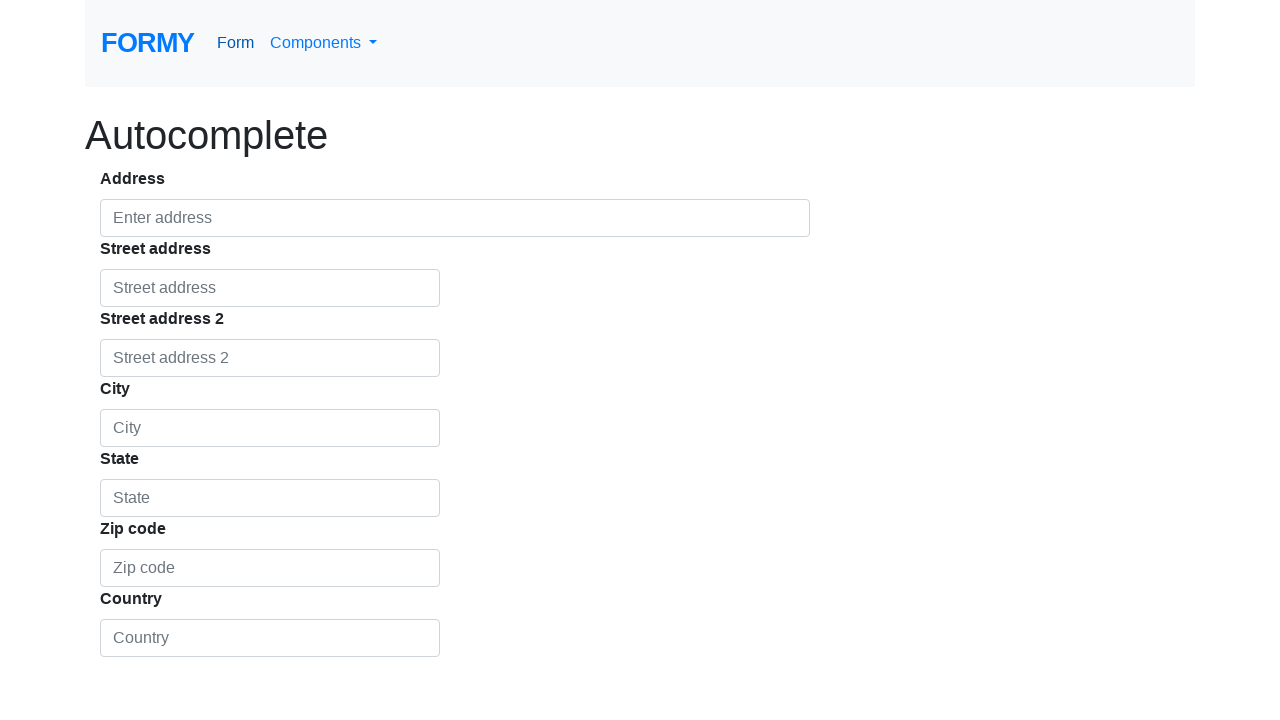

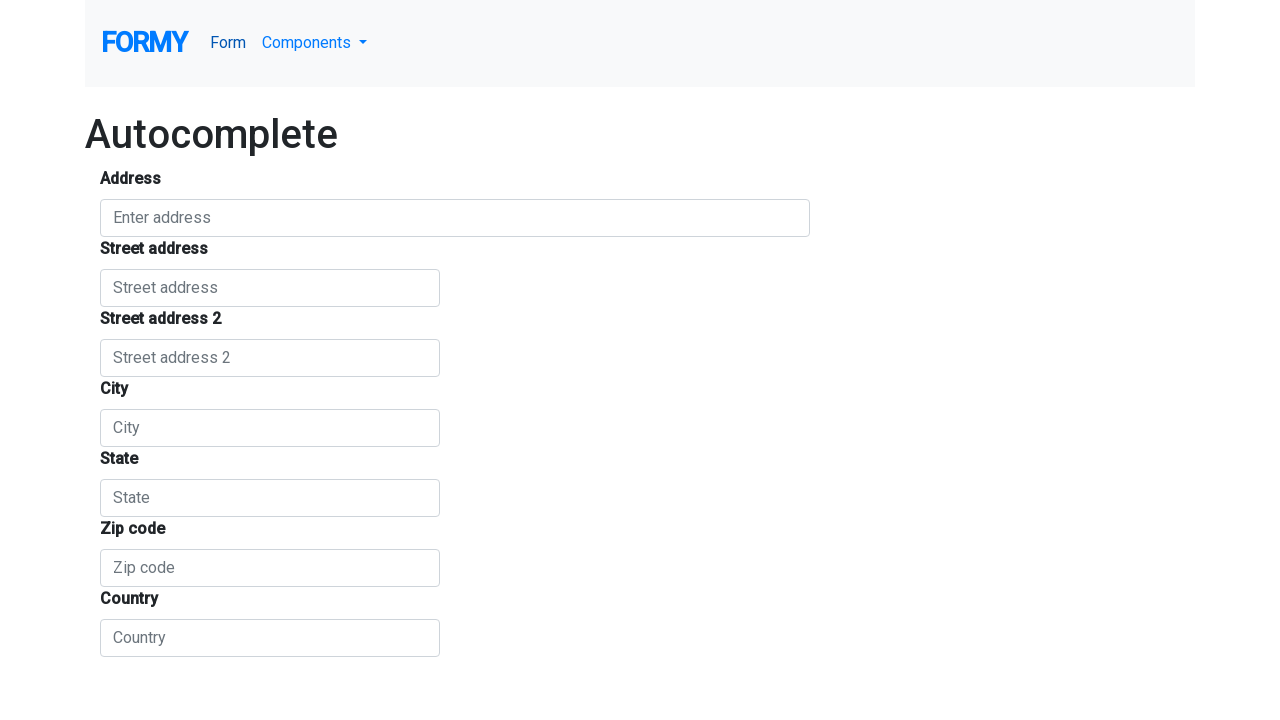